Tests deleting a record from the web table

Starting URL: https://demoqa.com/elements

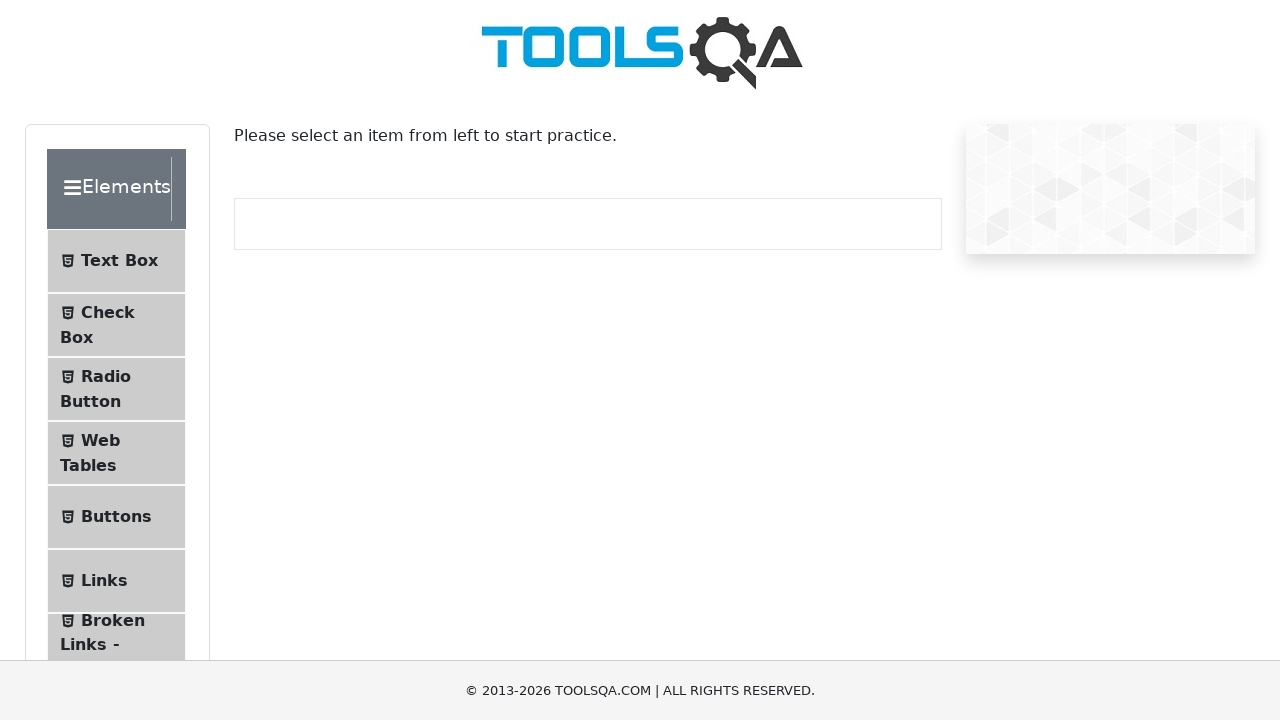

Clicked on Web Tables menu item at (116, 453) on #item-3
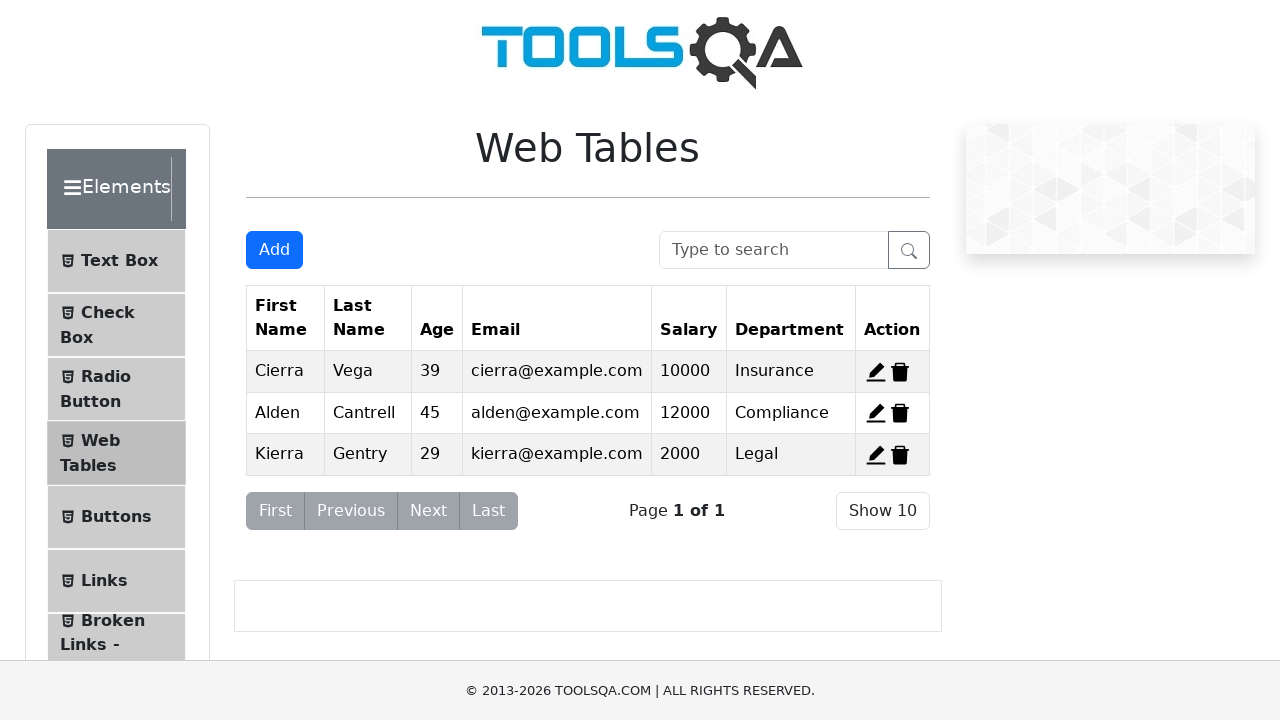

Clicked delete icon for first record at (900, 372) on #delete-record-1
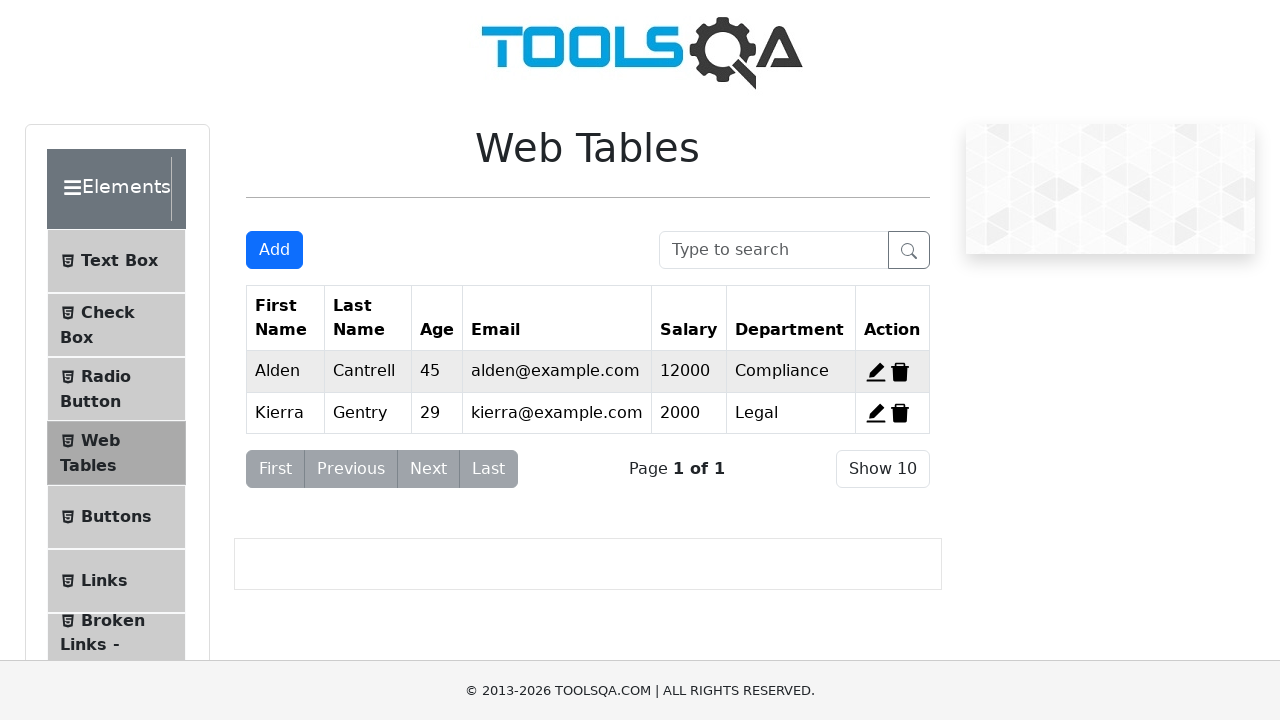

Waited for deletion to complete
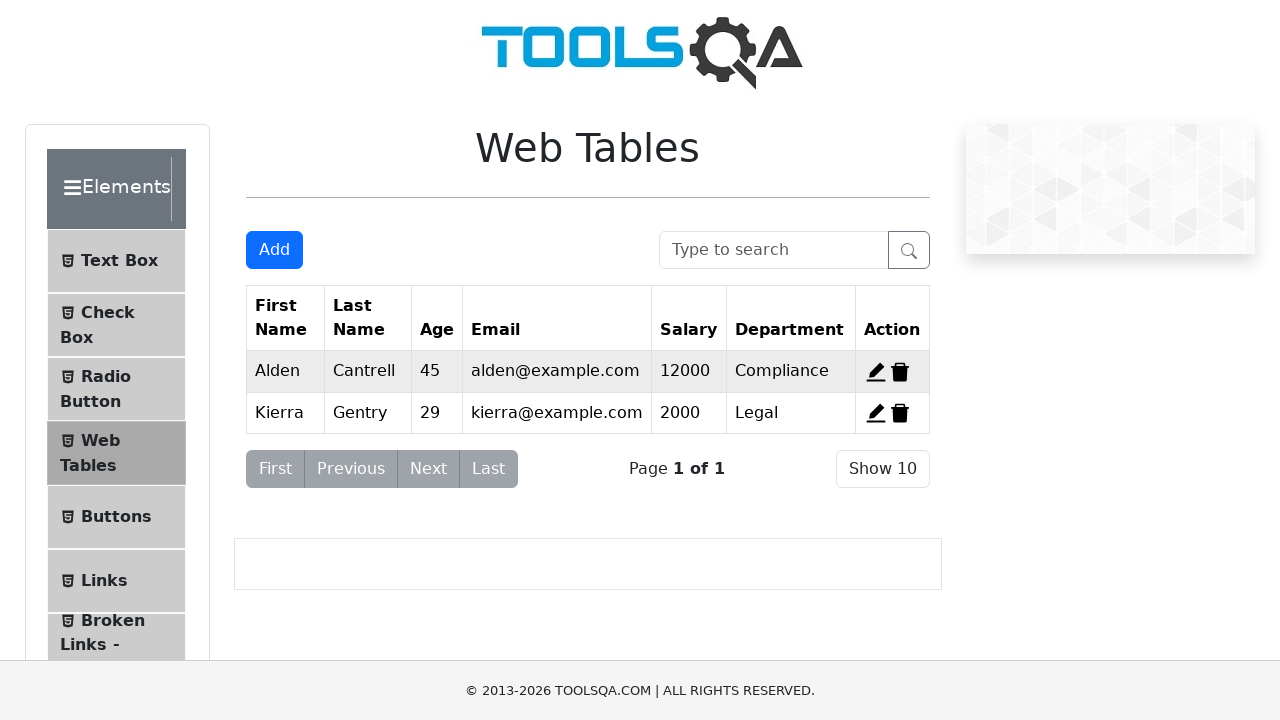

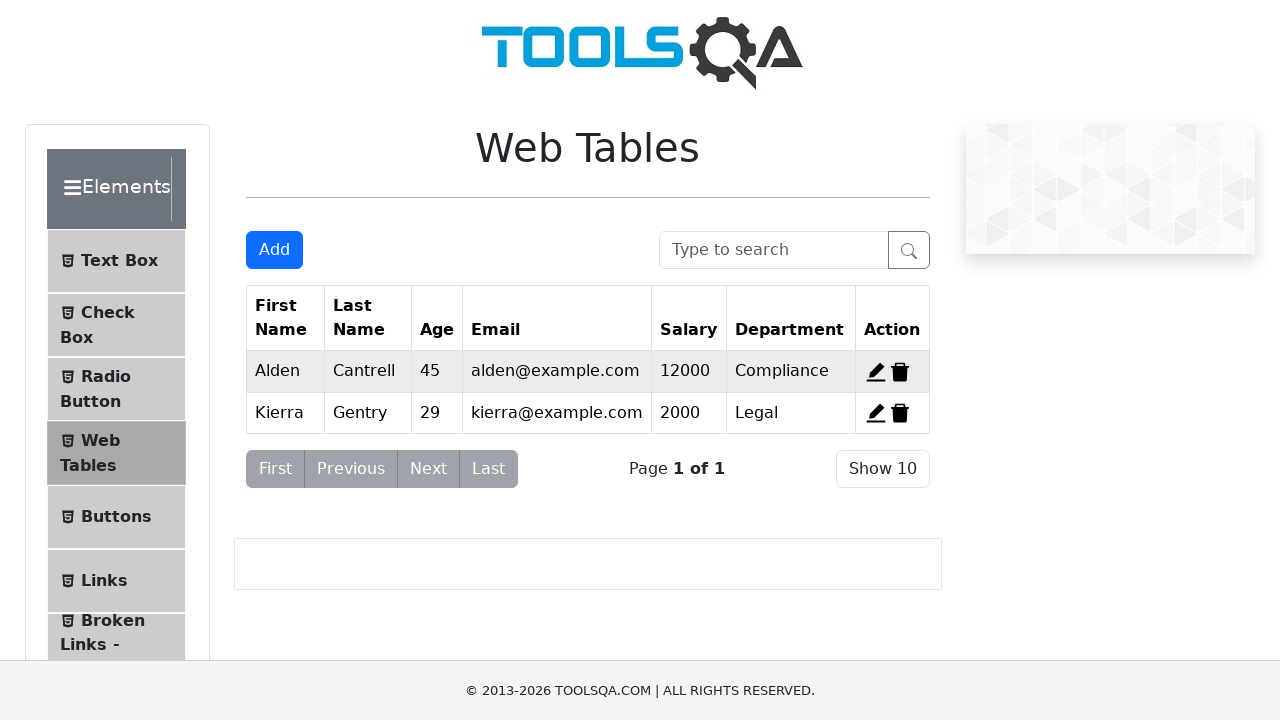